Tests the Add/Remove Elements functionality by clicking the Add Element button, verifying the Delete button appears, clicking Delete, and verifying the page heading is still visible.

Starting URL: https://the-internet.herokuapp.com/add_remove_elements/

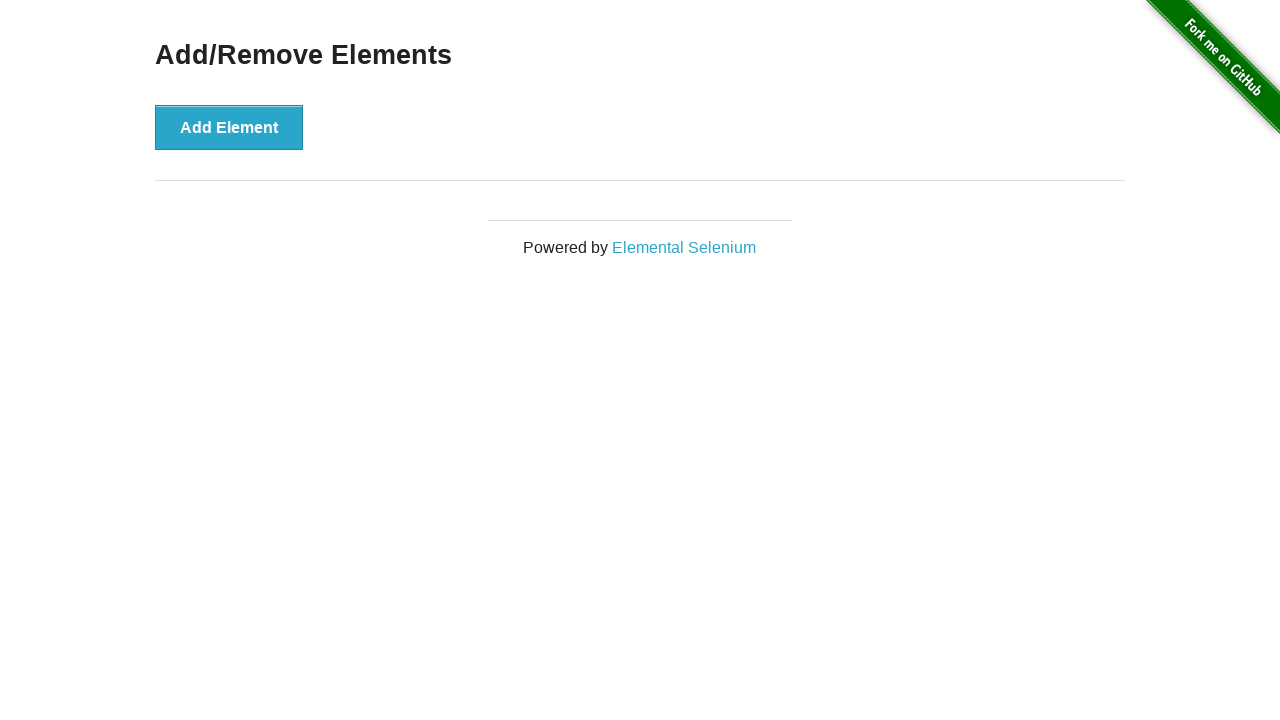

Clicked the Add Element button at (229, 127) on button[onclick='addElement()']
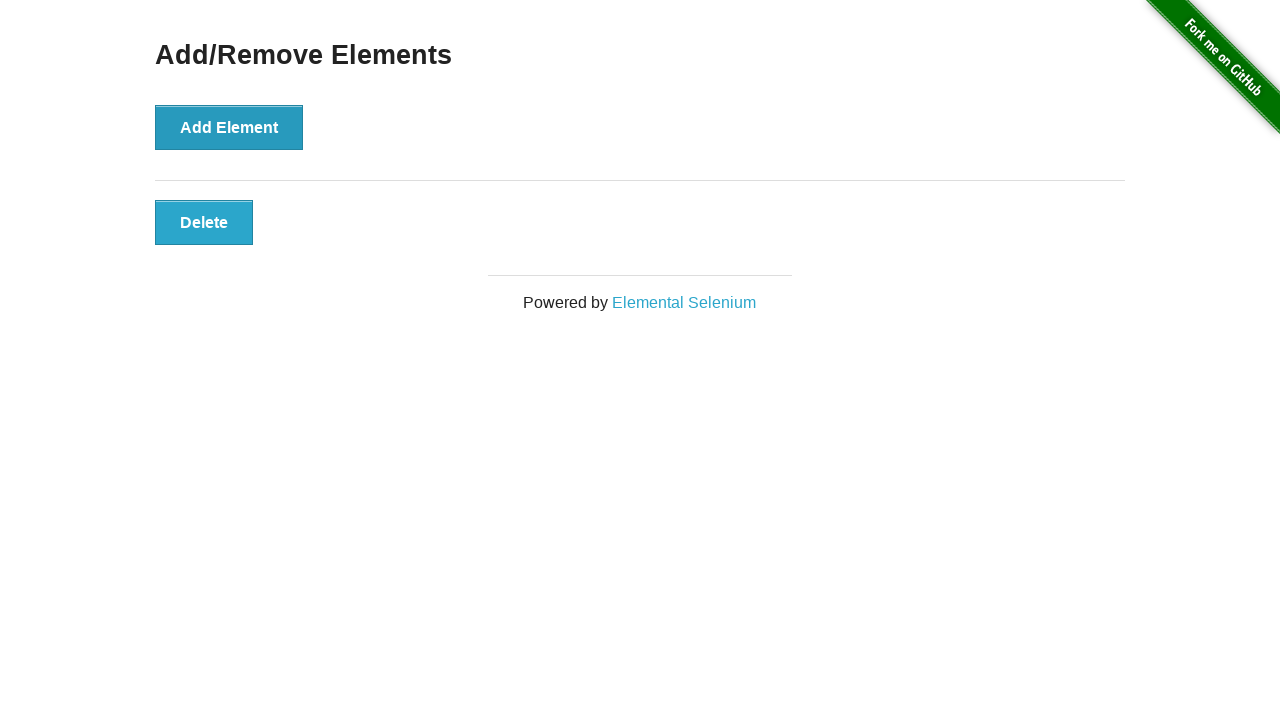

Verified Delete button is visible
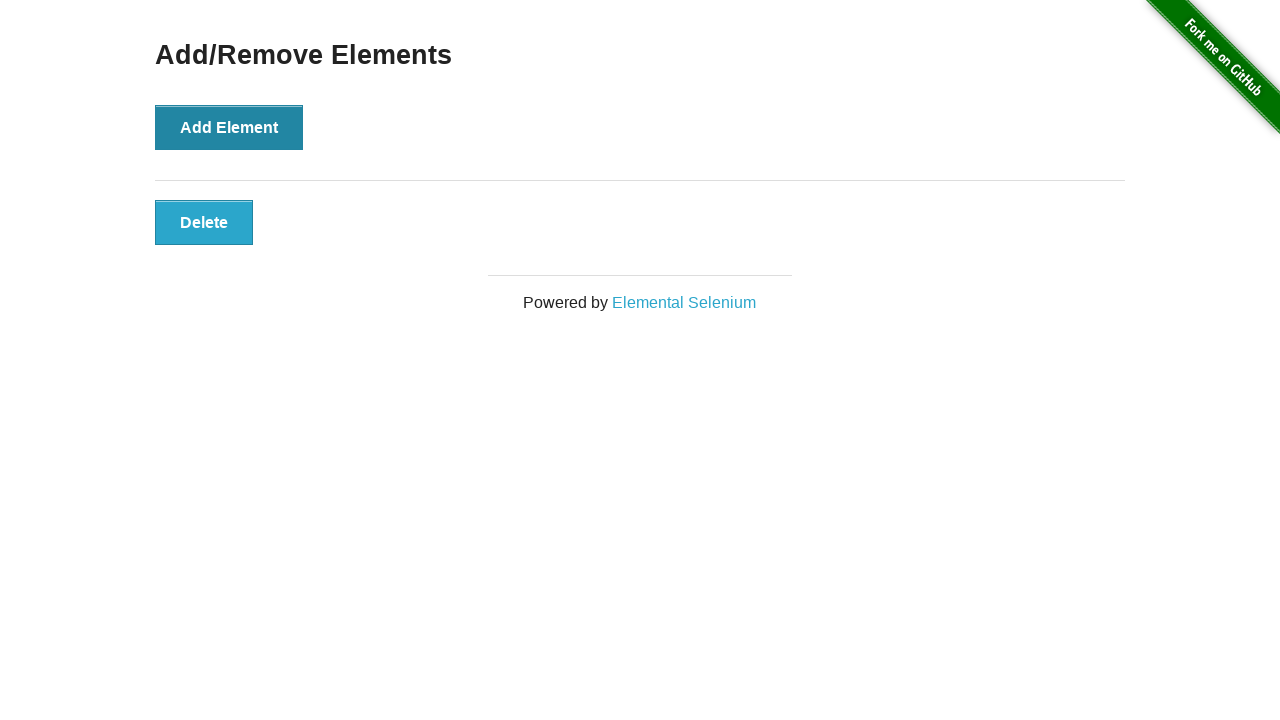

Clicked the Delete button at (204, 222) on button.added-manually
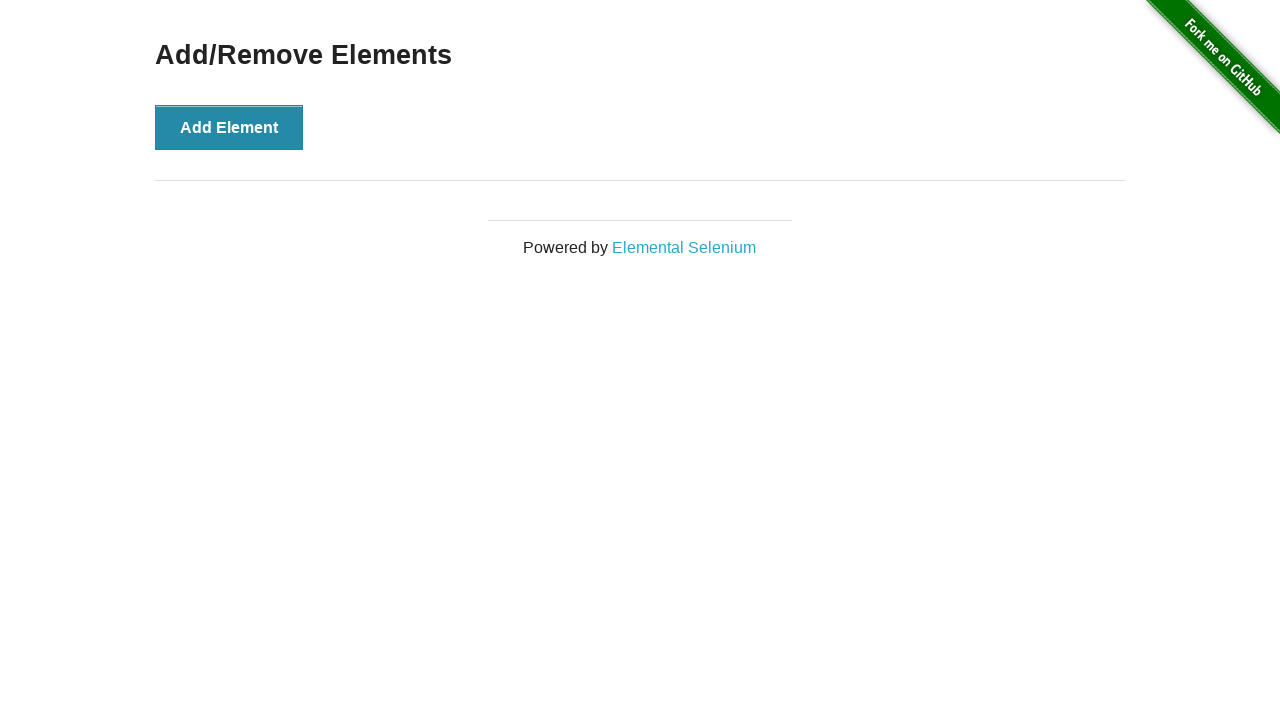

Verified the 'Add/Remove Elements' heading is still visible
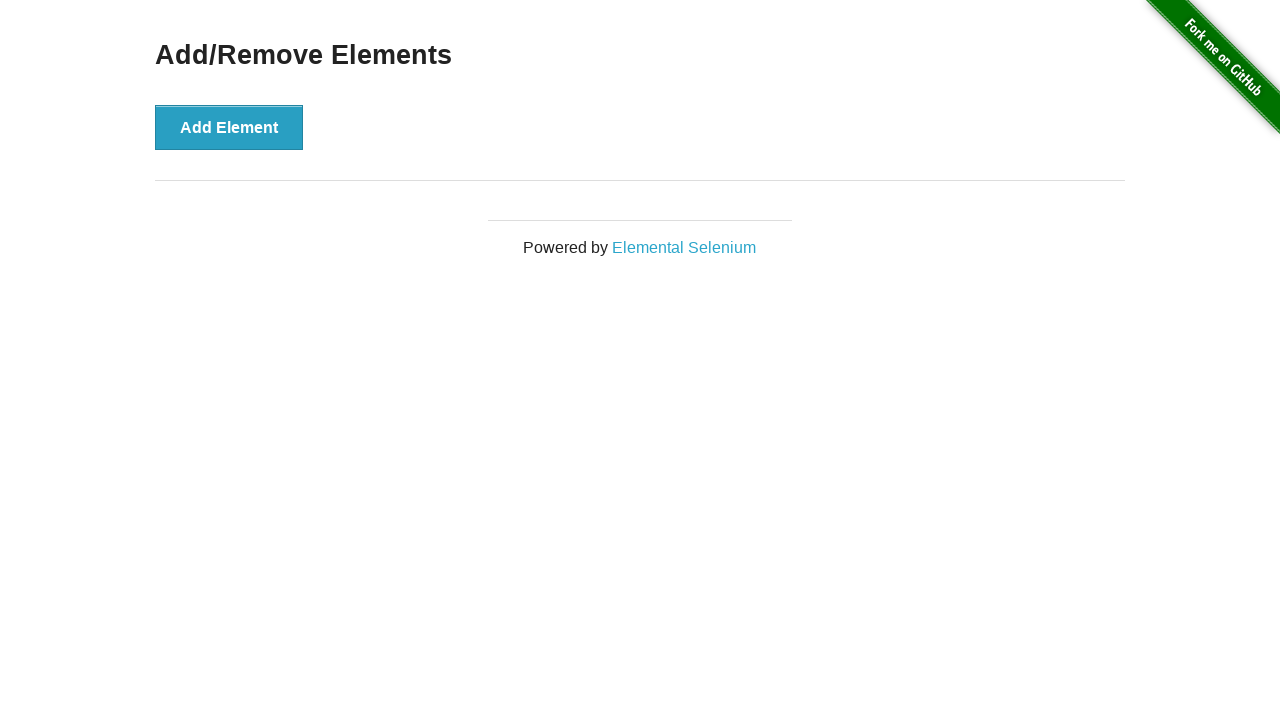

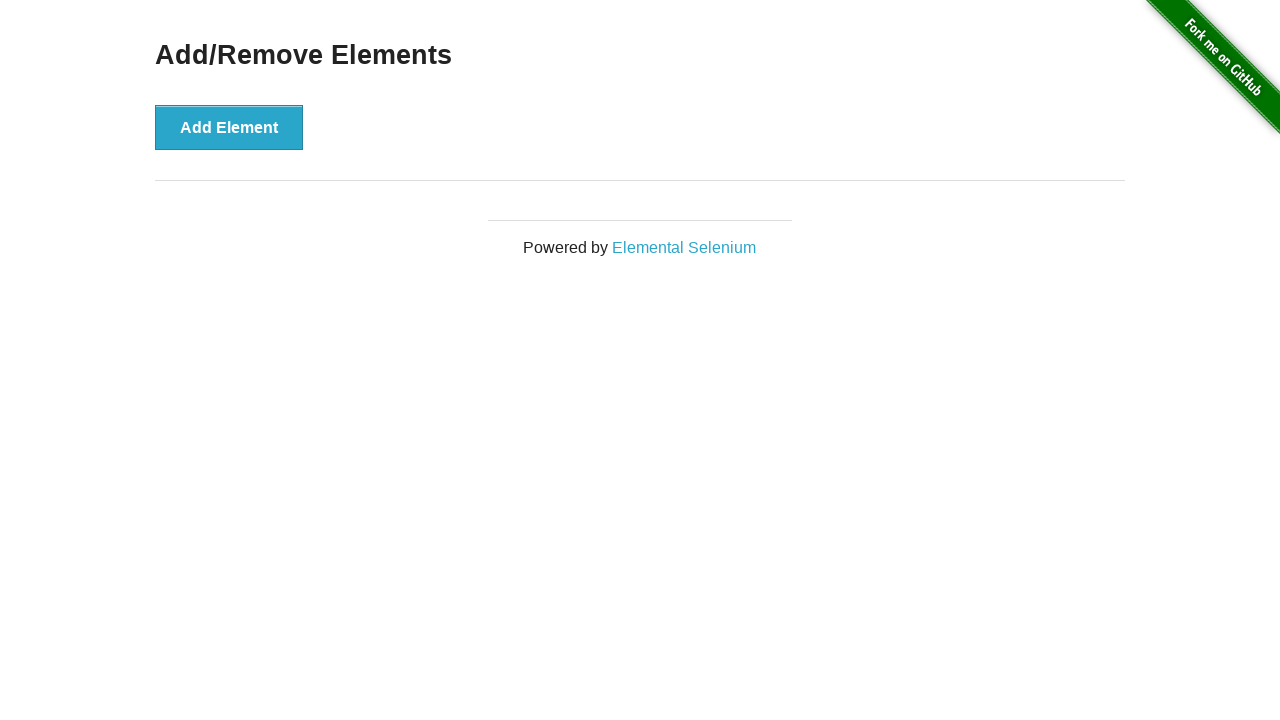